Navigates to the Puma India website and verifies the page loads successfully

Starting URL: https://in.puma.com/

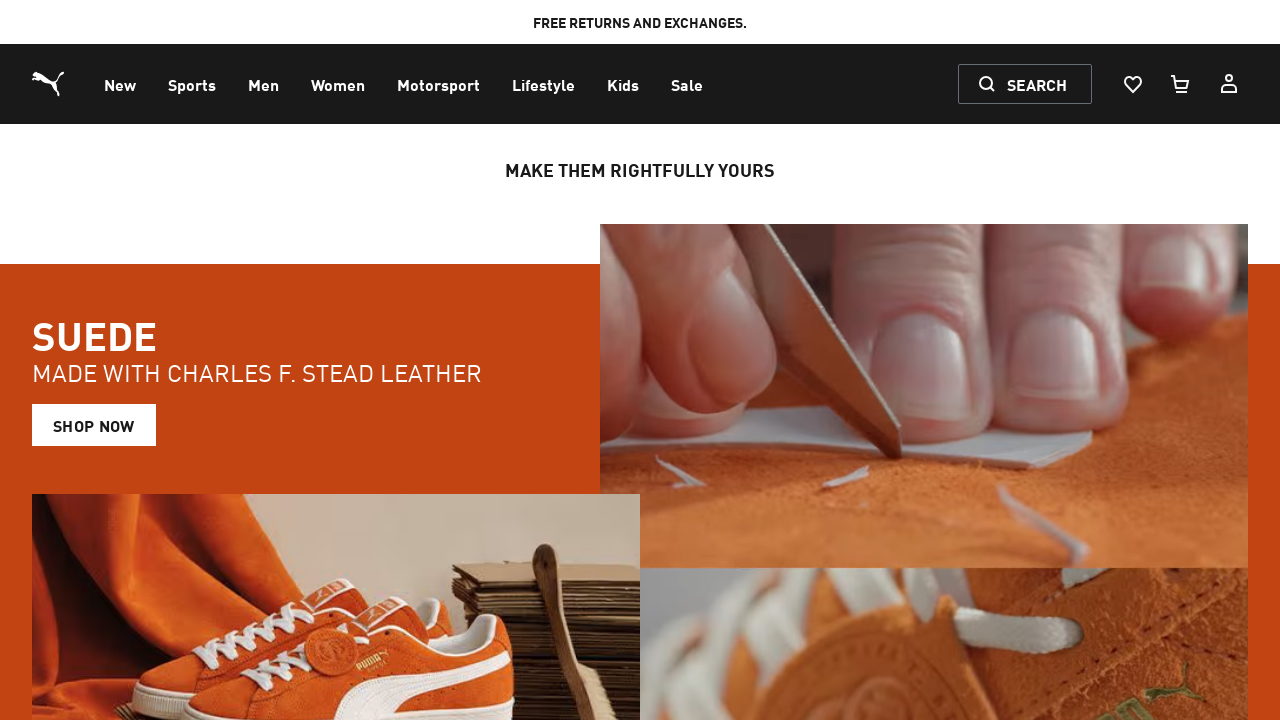

Navigated to Puma India website (https://in.puma.com/)
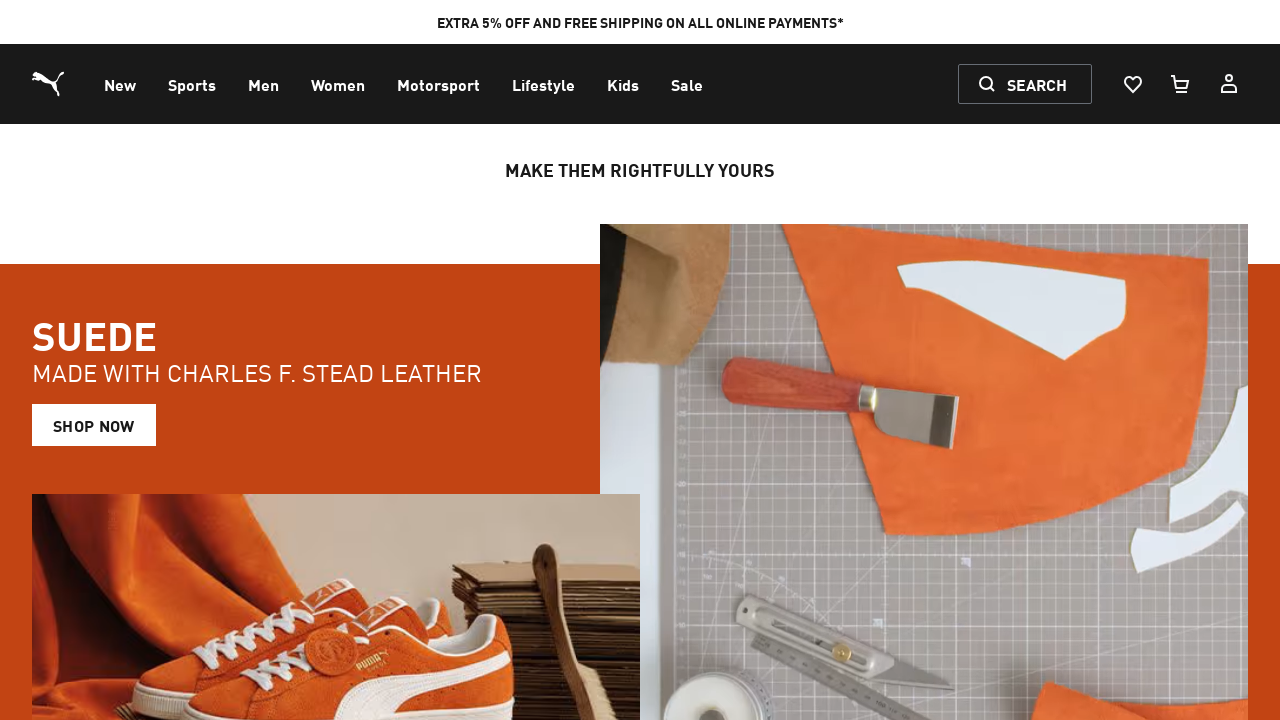

Page DOM content loaded successfully
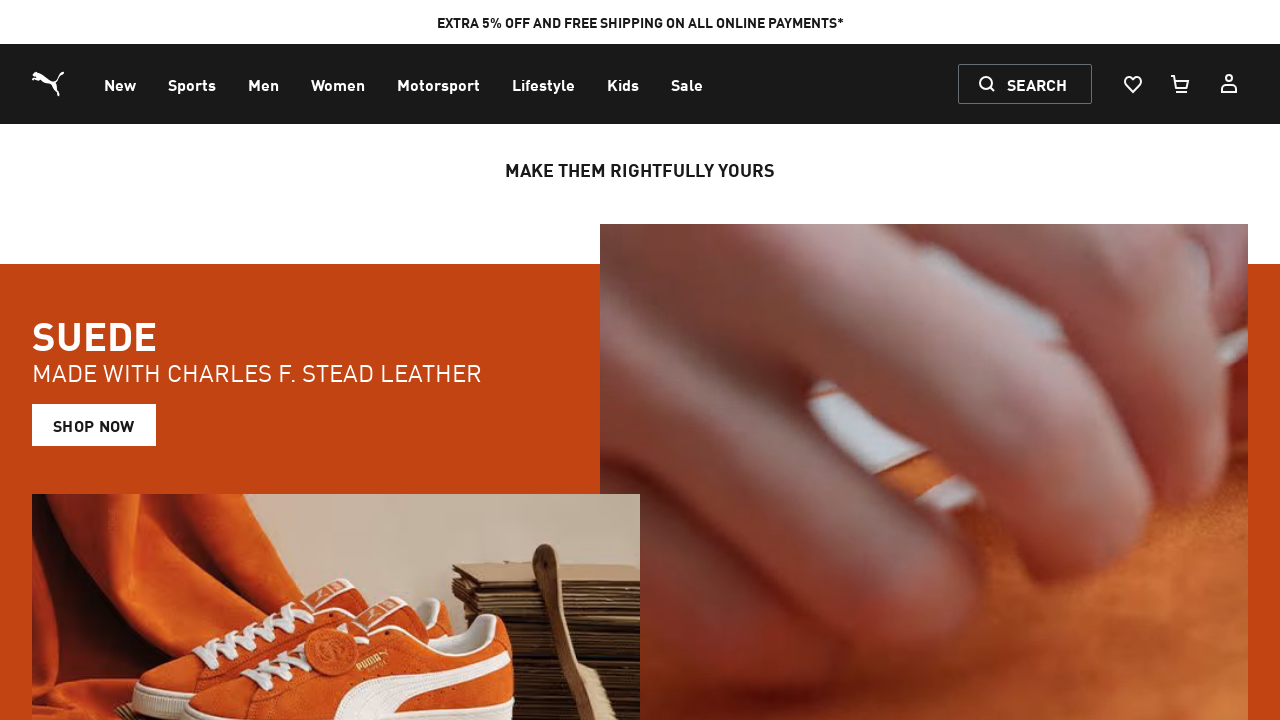

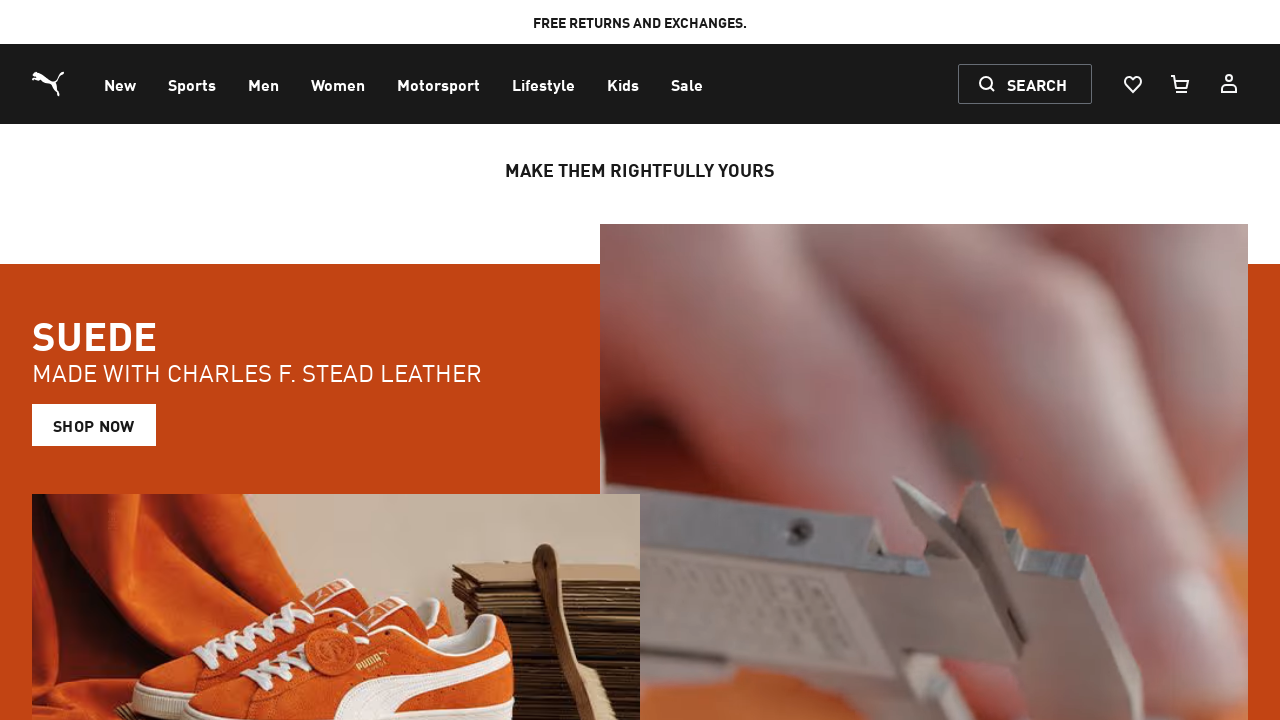